Tests the jQueryUI autocomplete combobox demo by switching to the demo iframe, clicking the dropdown toggle button, and verifying the dropdown options are displayed.

Starting URL: http://jqueryui.com/autocomplete/#combobox

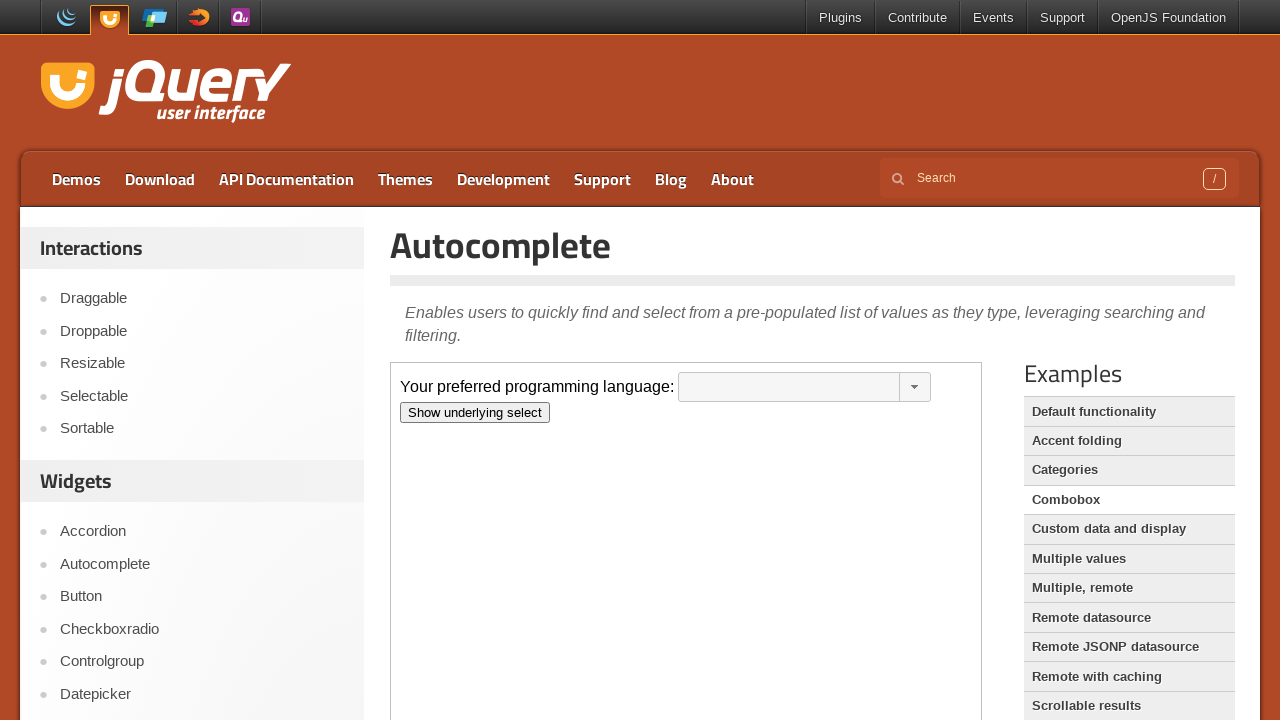

Located the demo iframe
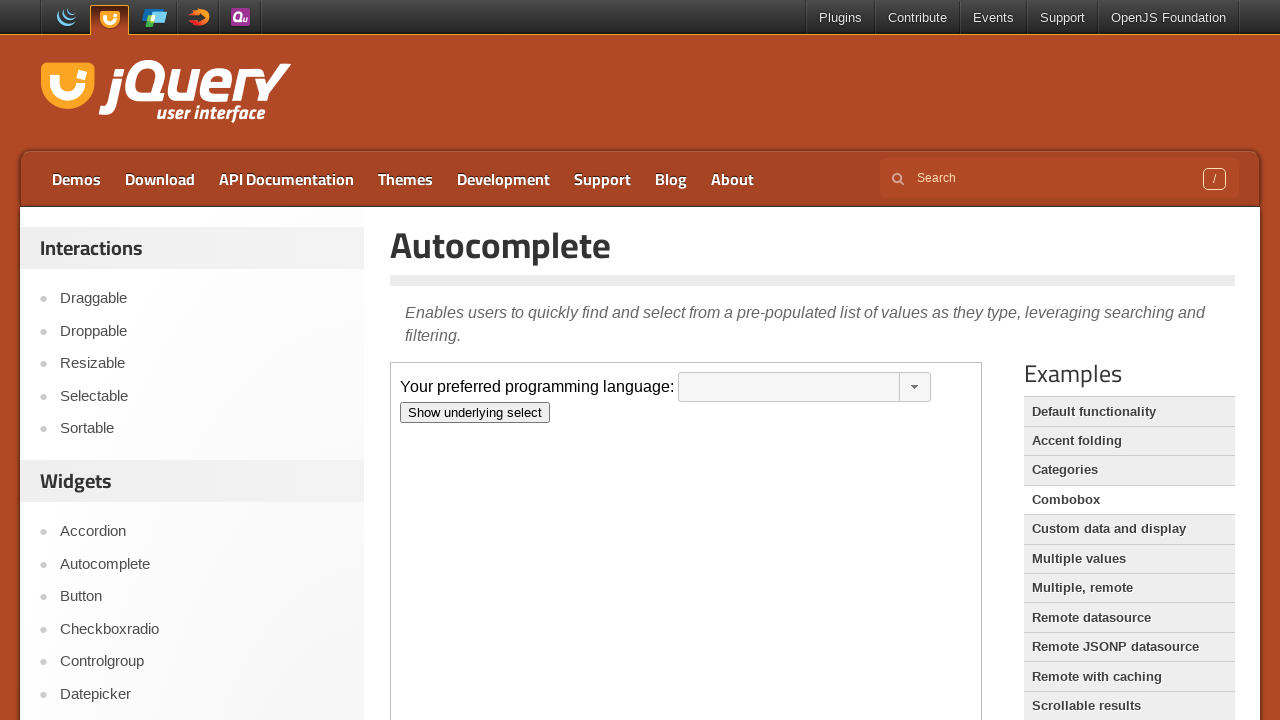

Clicked the dropdown toggle button to open the combobox at (915, 387) on .demo-frame >> internal:control=enter-frame >> span.ui-button-icon.ui-icon.ui-ic
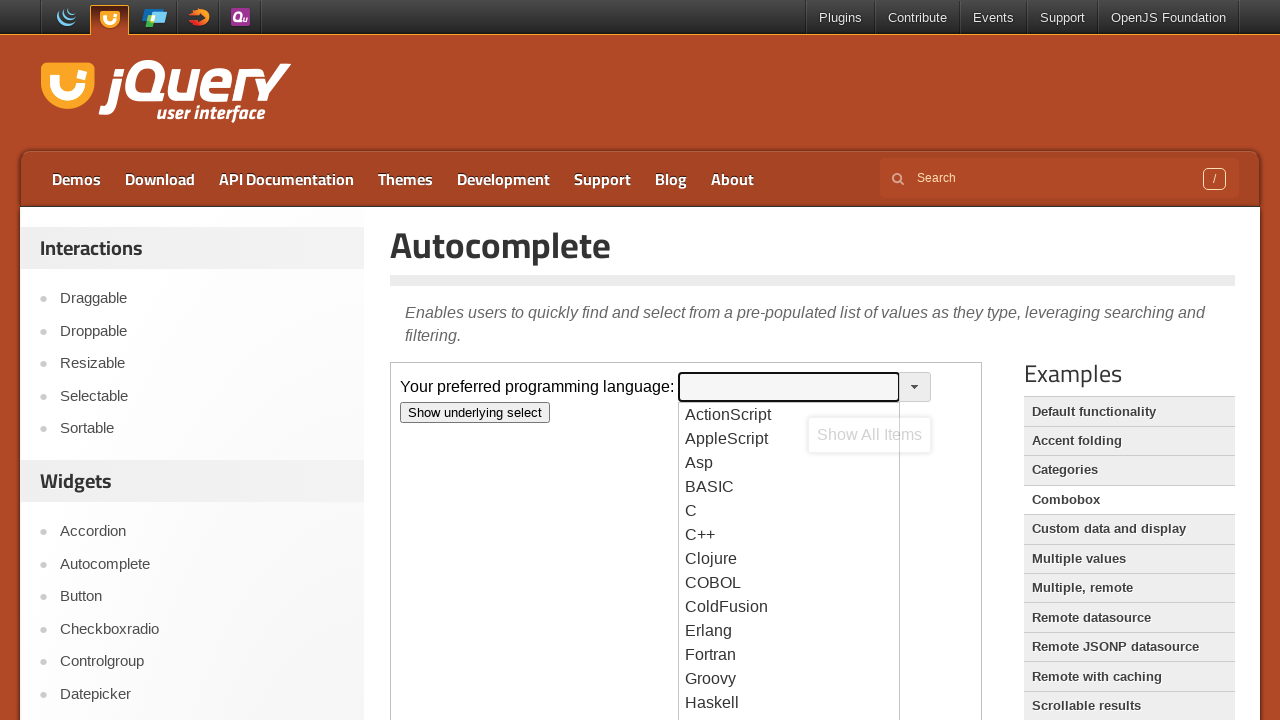

Waited for the dropdown list to appear
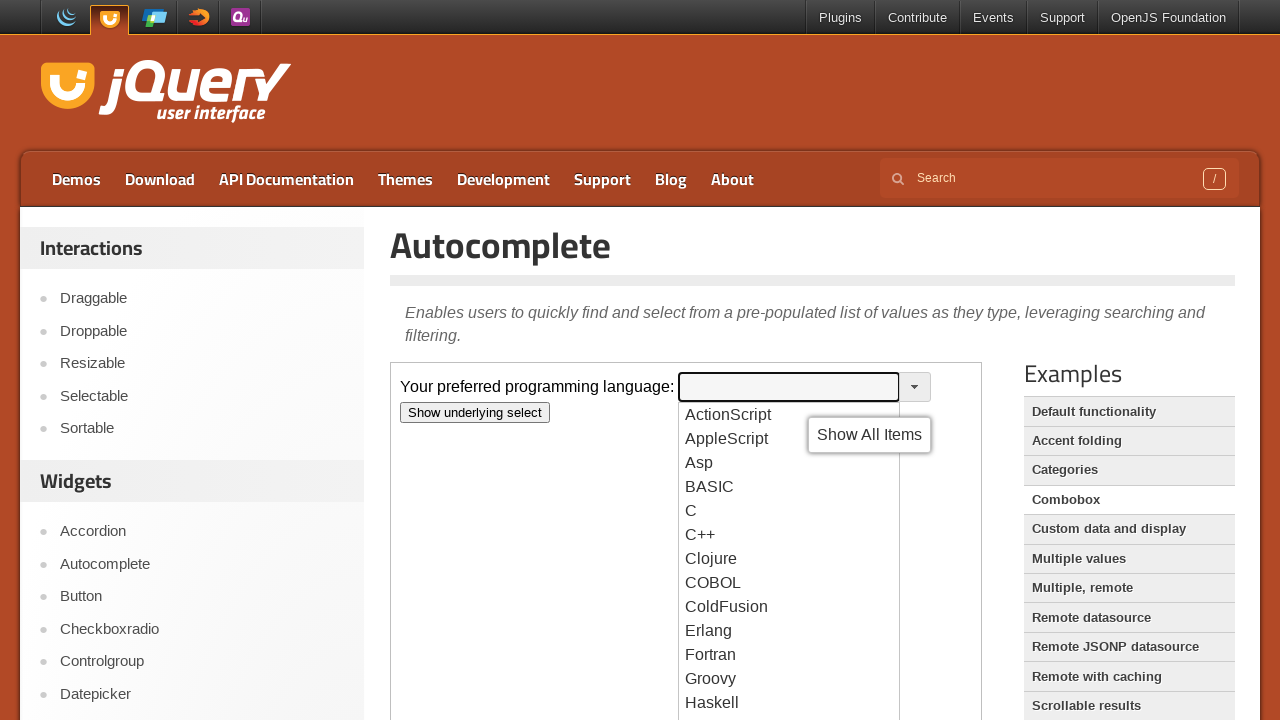

Located all dropdown items in the list
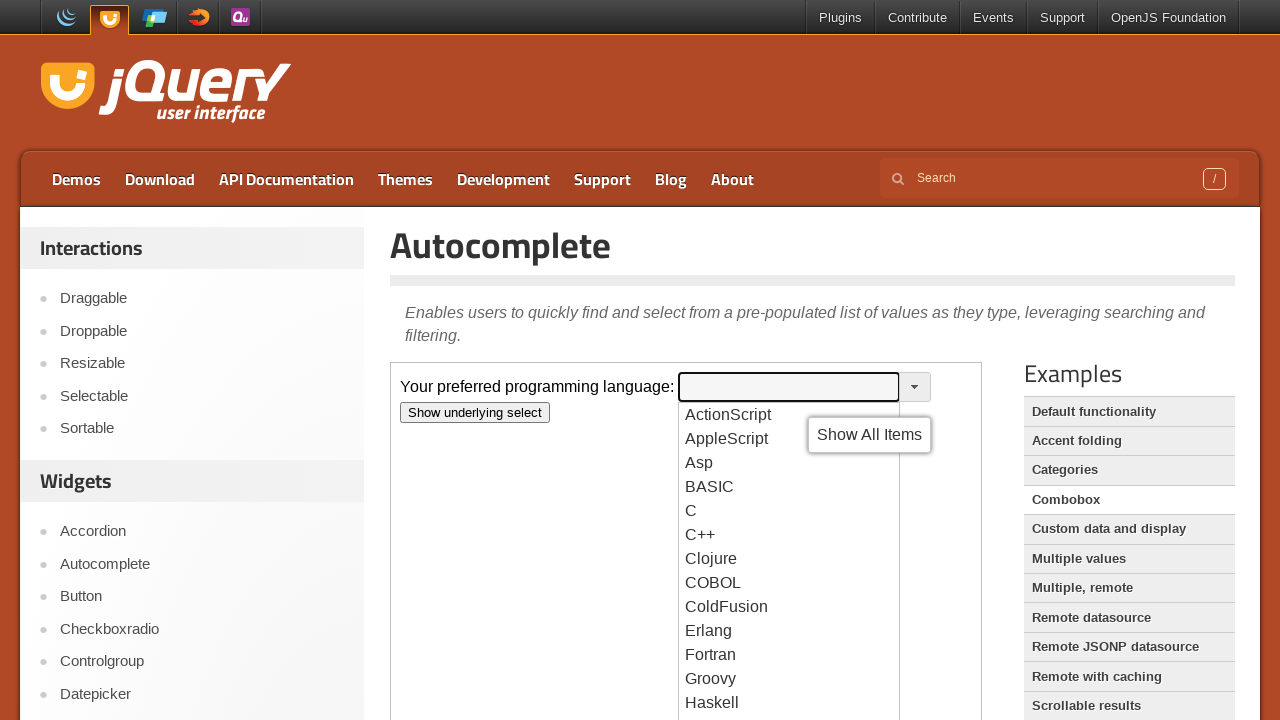

Verified the first dropdown item is visible
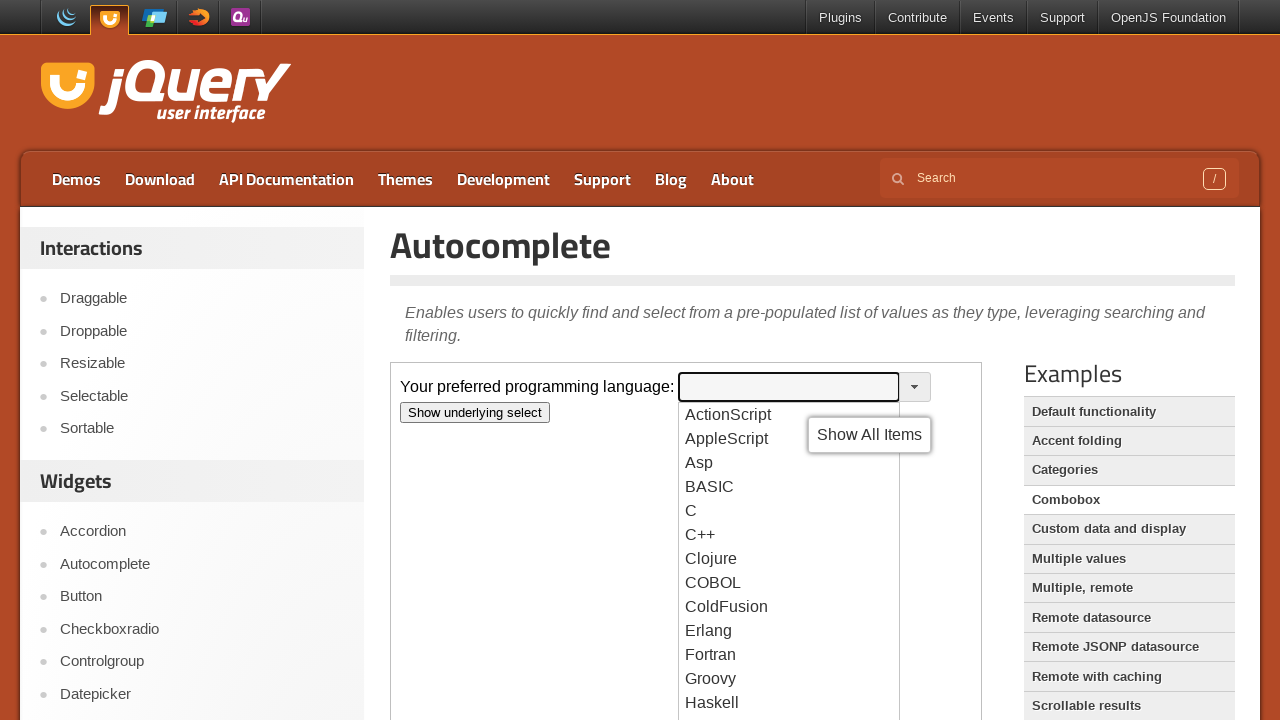

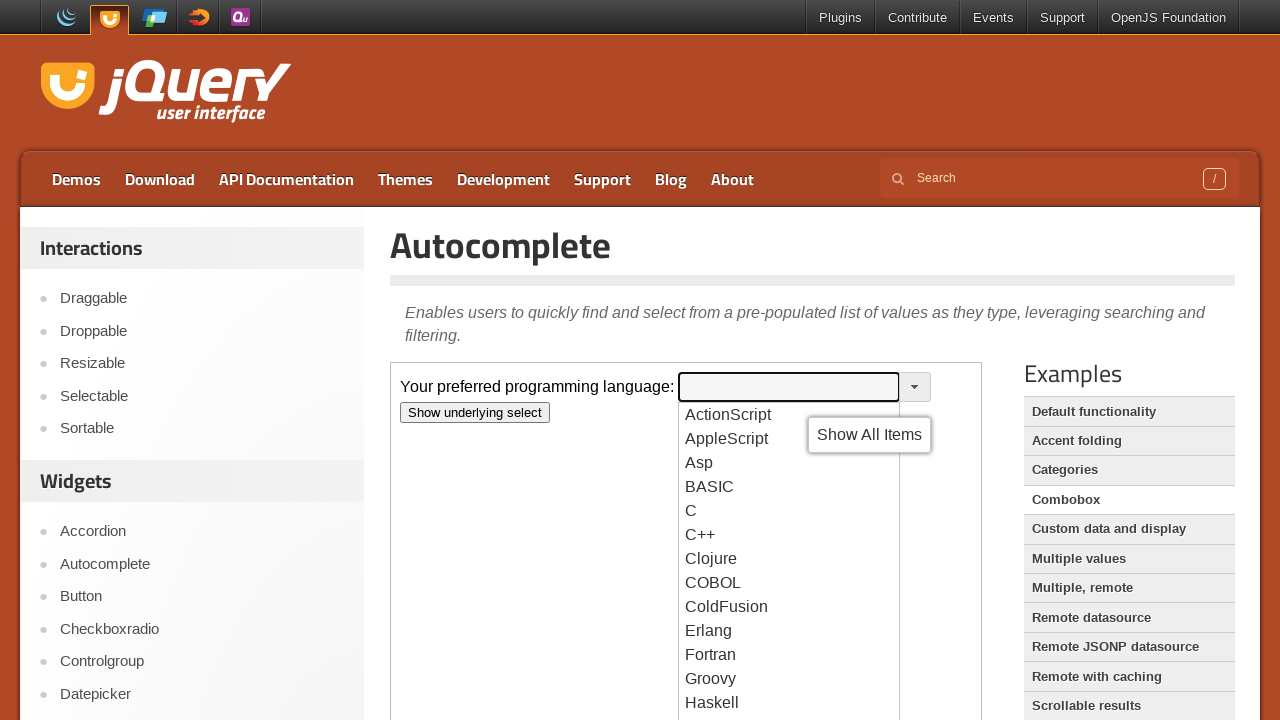